Tests a registration form by filling in first name, last name, and email fields, then submitting the form and verifying successful registration message

Starting URL: http://suninjuly.github.io/registration1.html

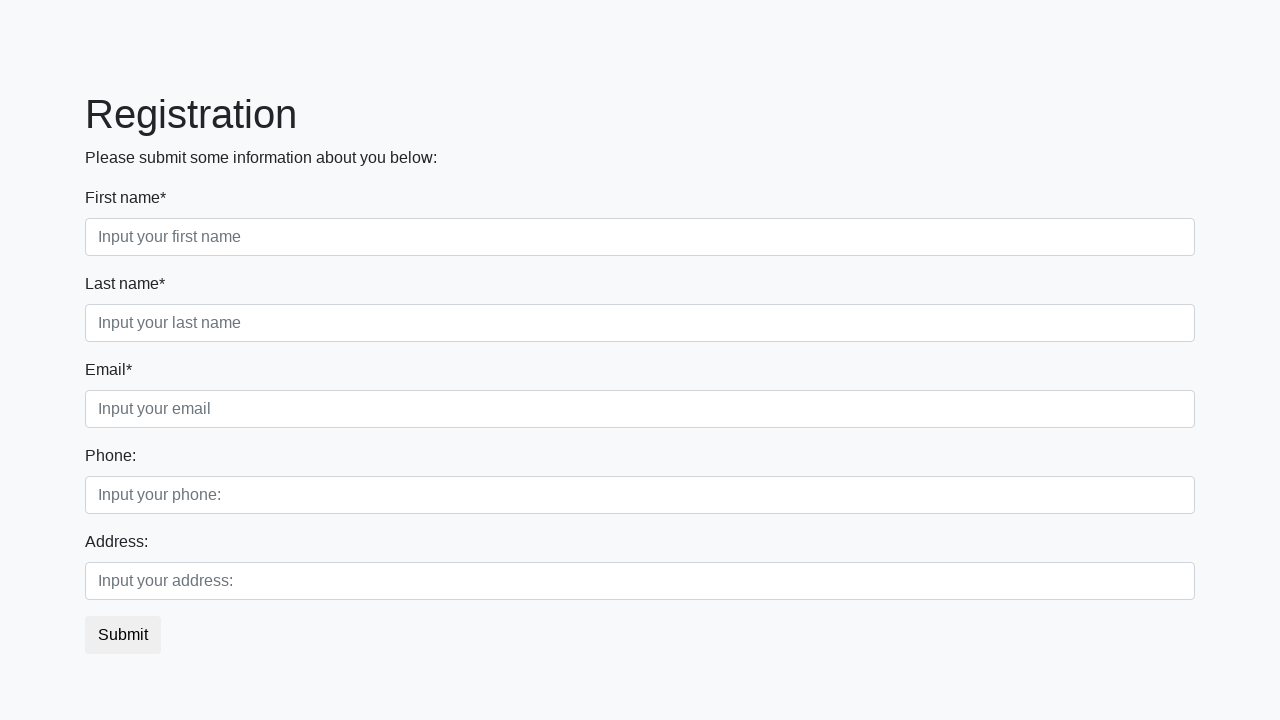

Filled first name field with 'John' on [placeholder='Input your first name']
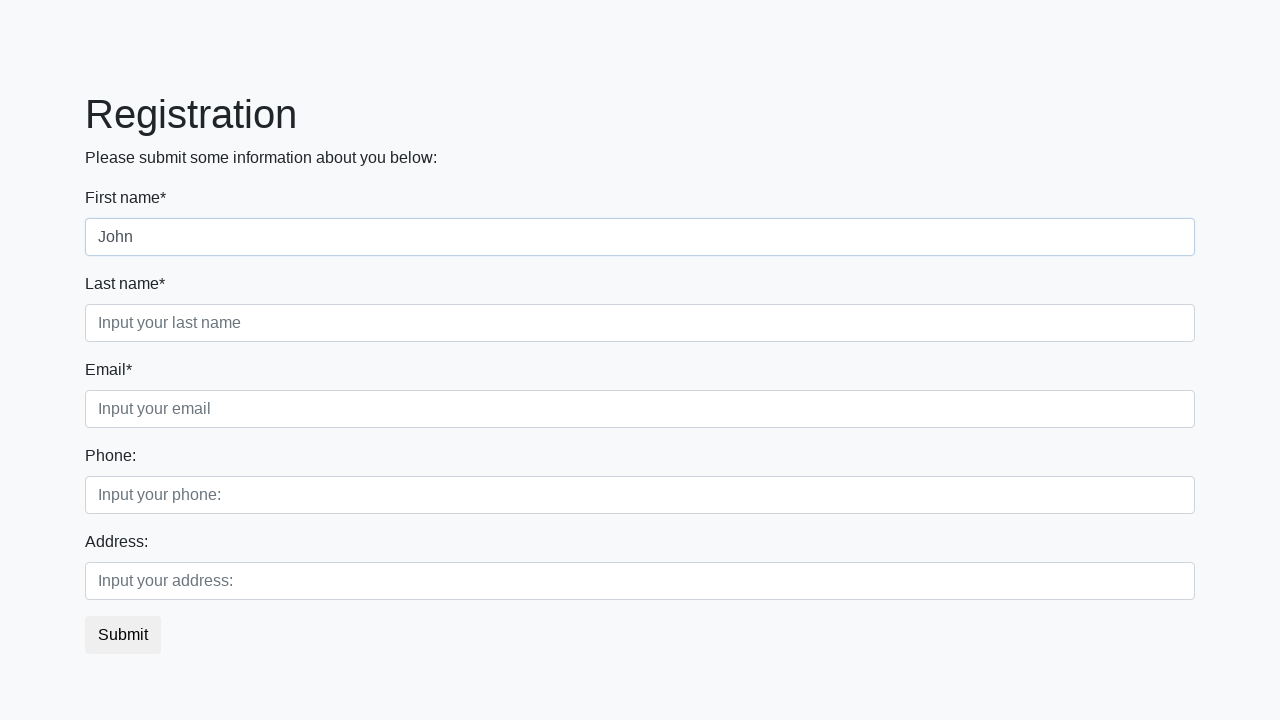

Filled last name field with 'Smith' on [placeholder='Input your last name']
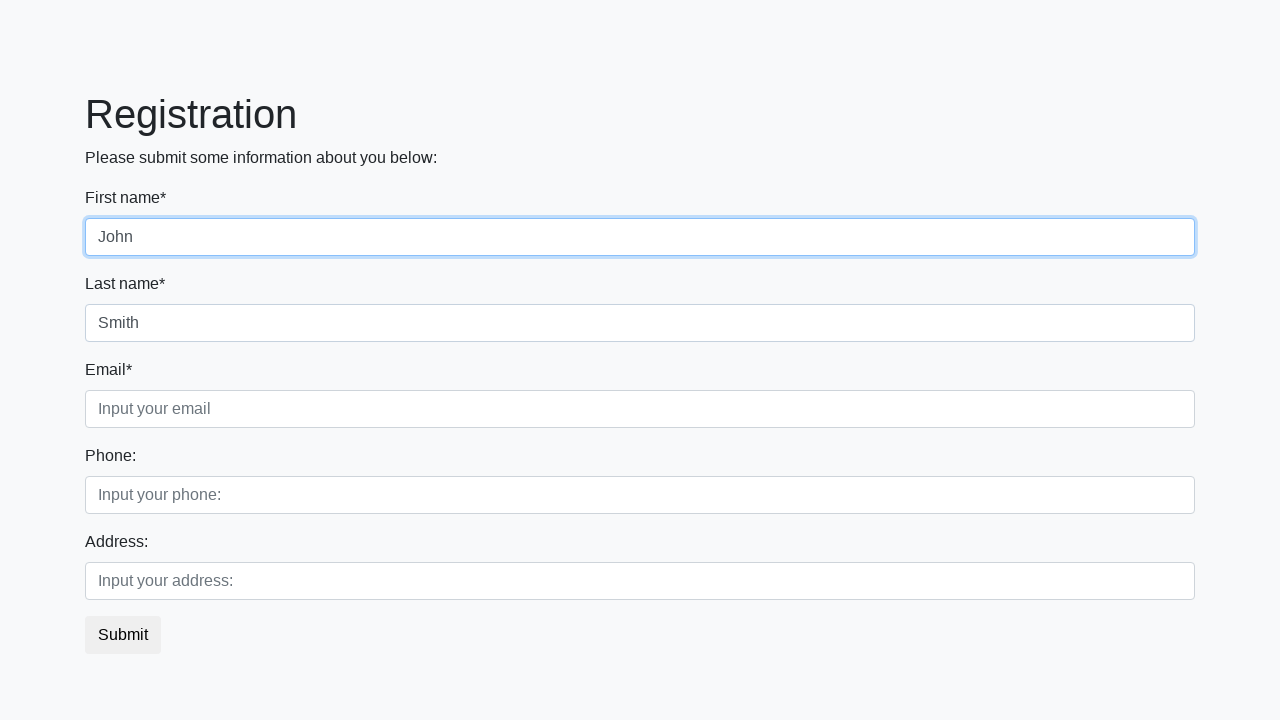

Filled email field with 'john.smith@example.com' on [placeholder='Input your email']
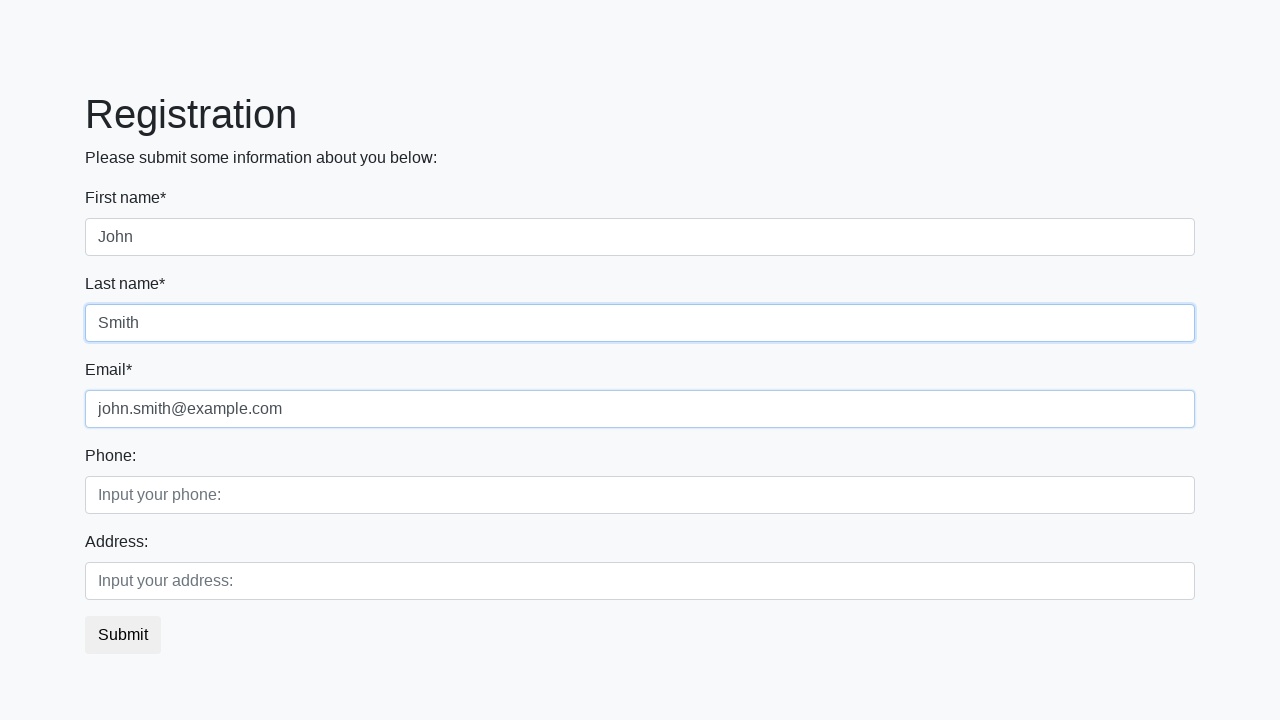

Clicked submit button to register at (123, 635) on button.btn
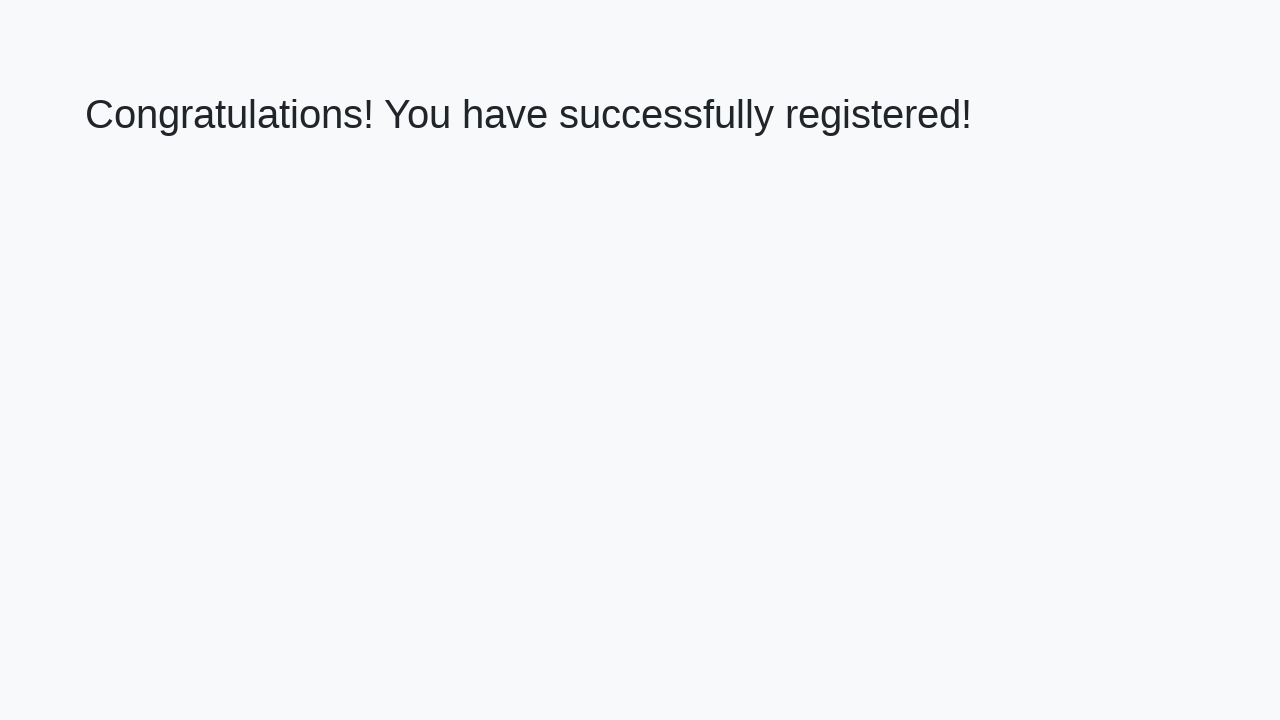

Success message heading loaded
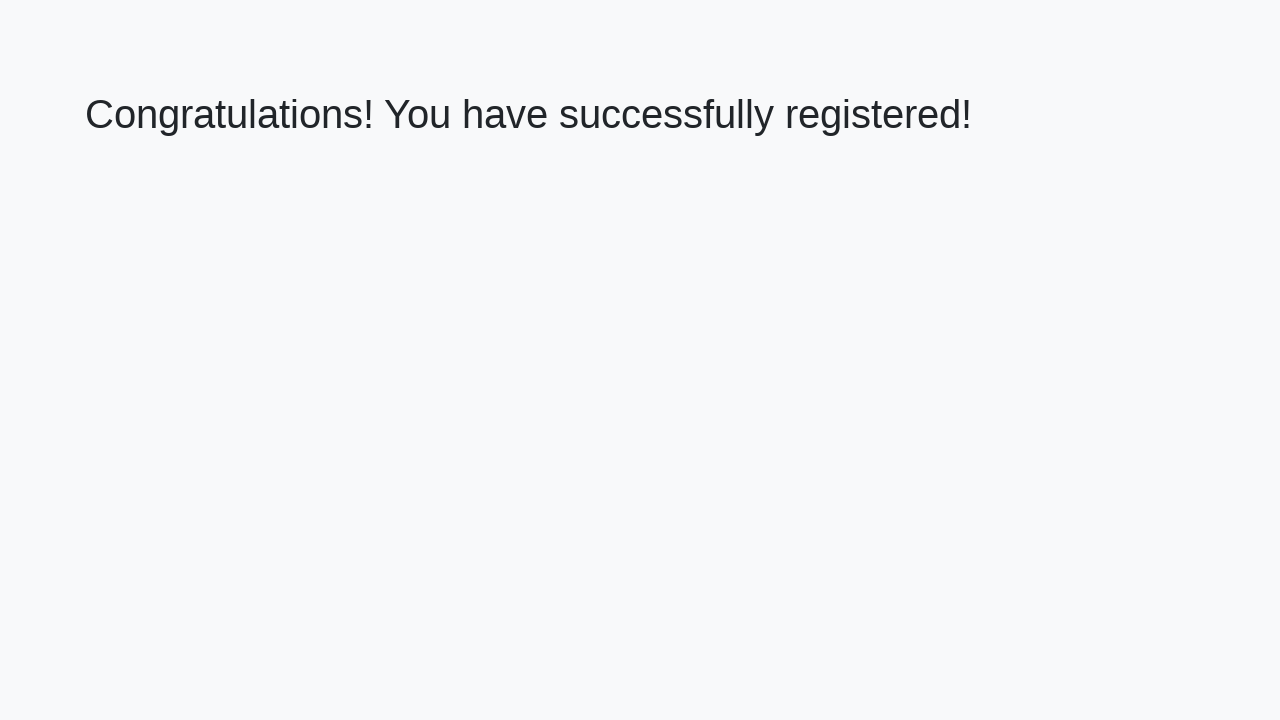

Retrieved success message text: 'Congratulations! You have successfully registered!'
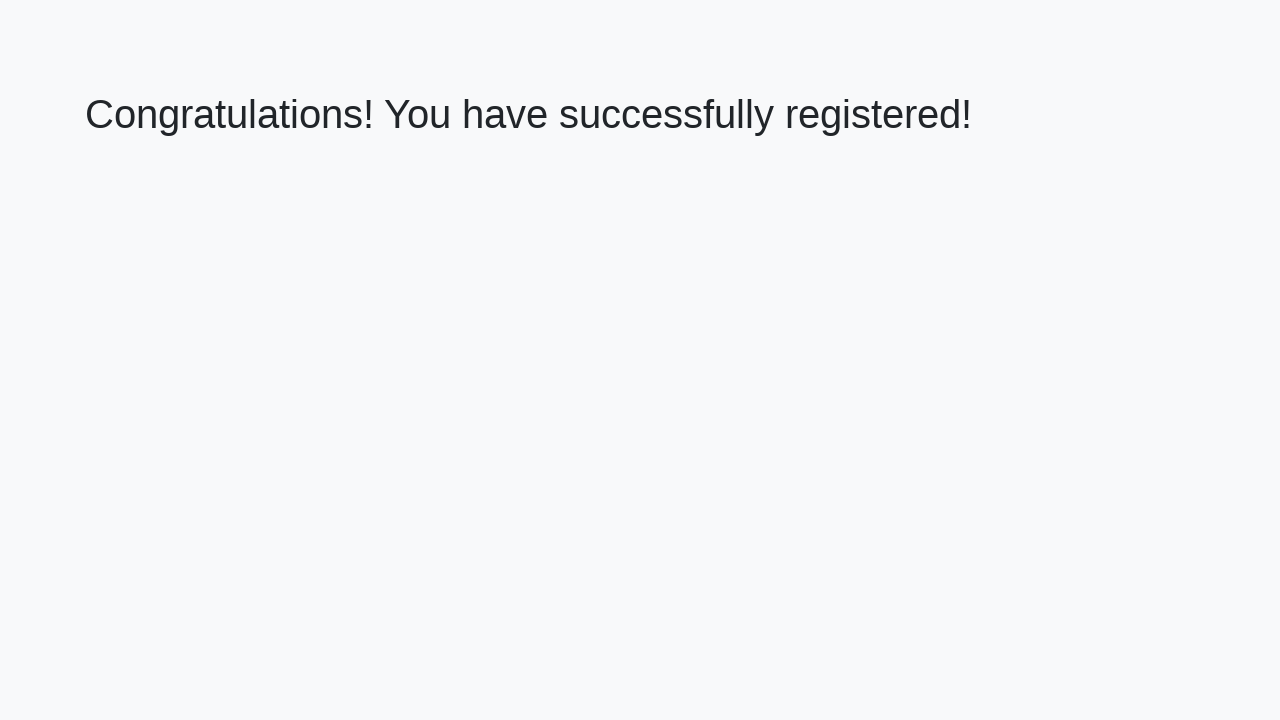

Verified successful registration message
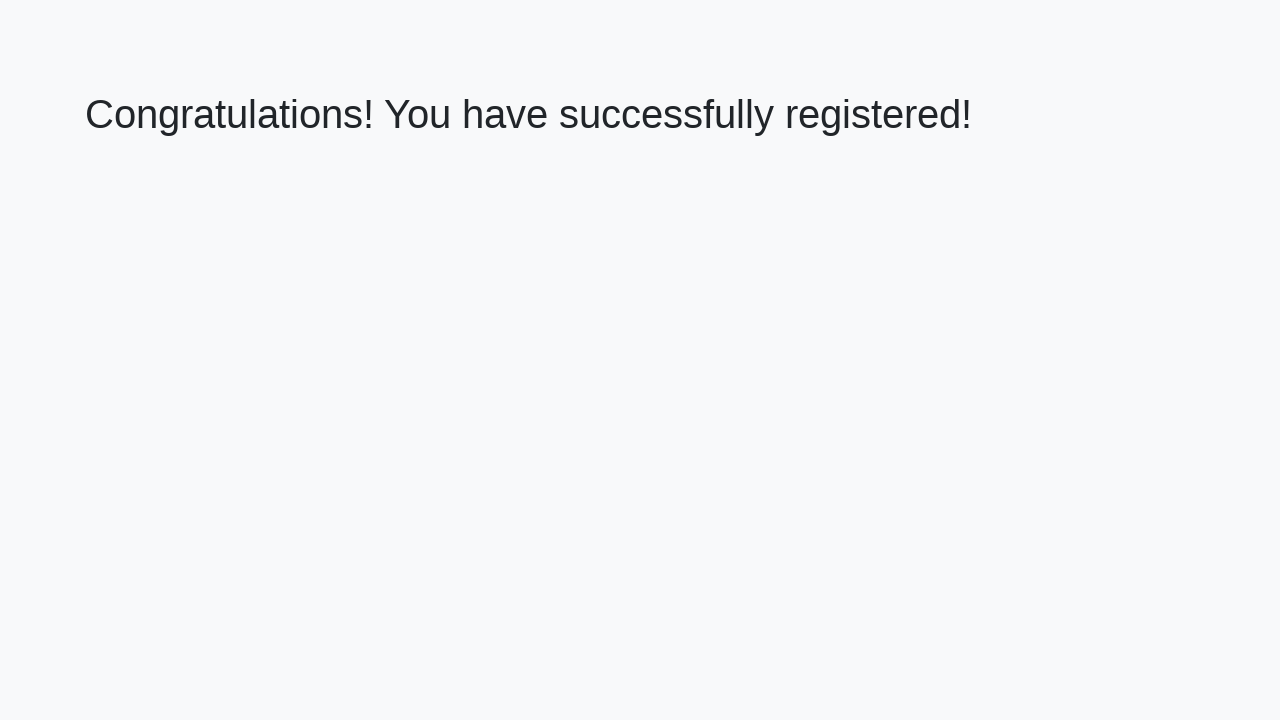

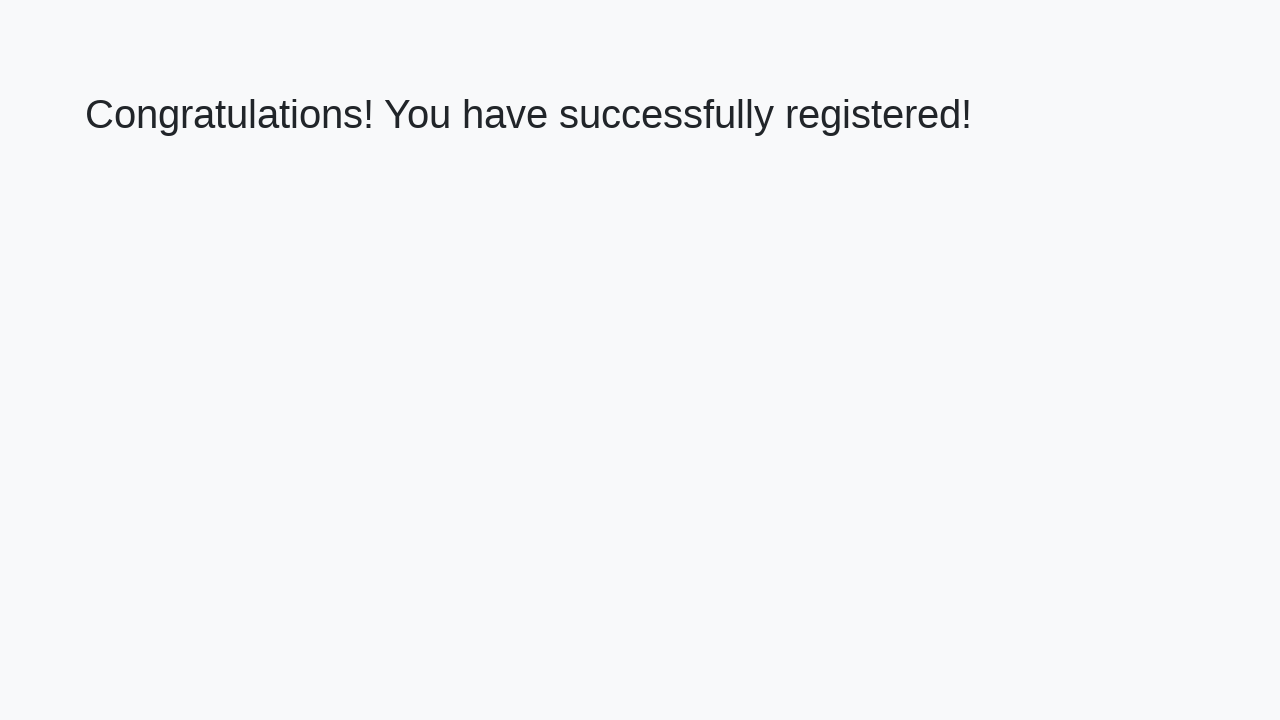